Tests dismissing a JavaScript confirm alert by clicking the confirm button, dismissing the alert, and verifying the result message shows "You selected Cancel"

Starting URL: https://demoqa.com/alerts

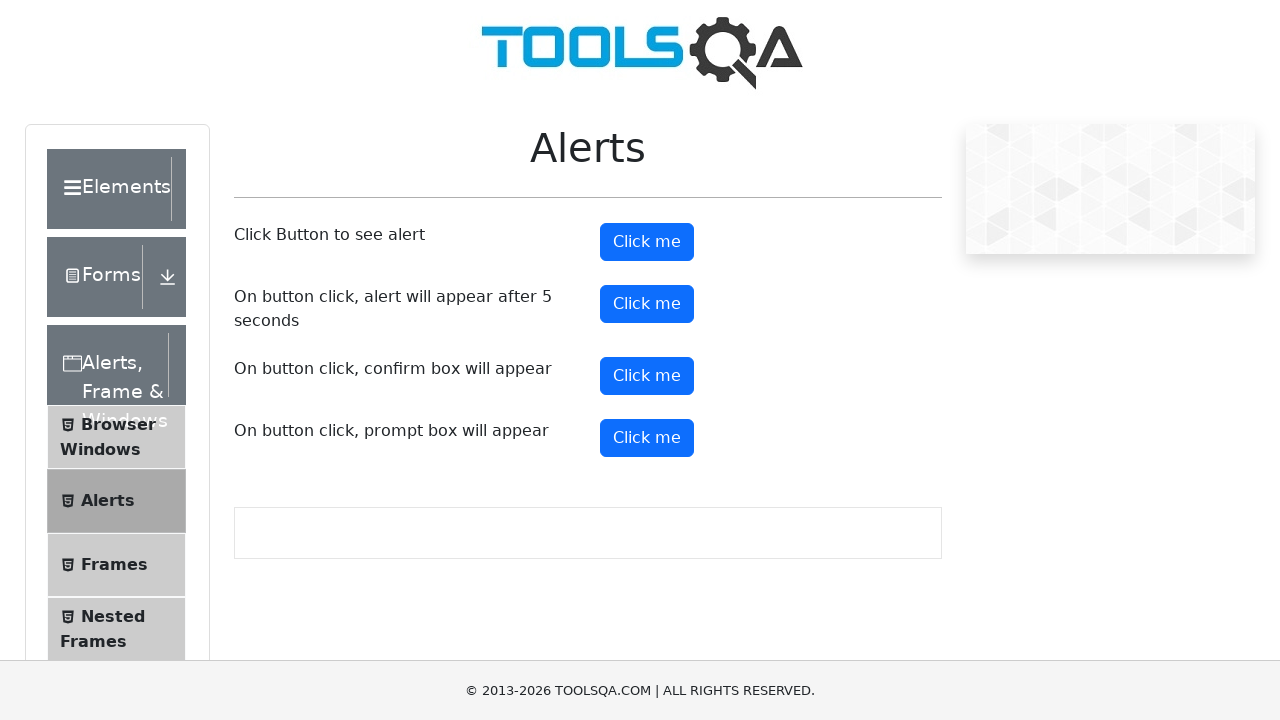

Scrolled confirm button into view
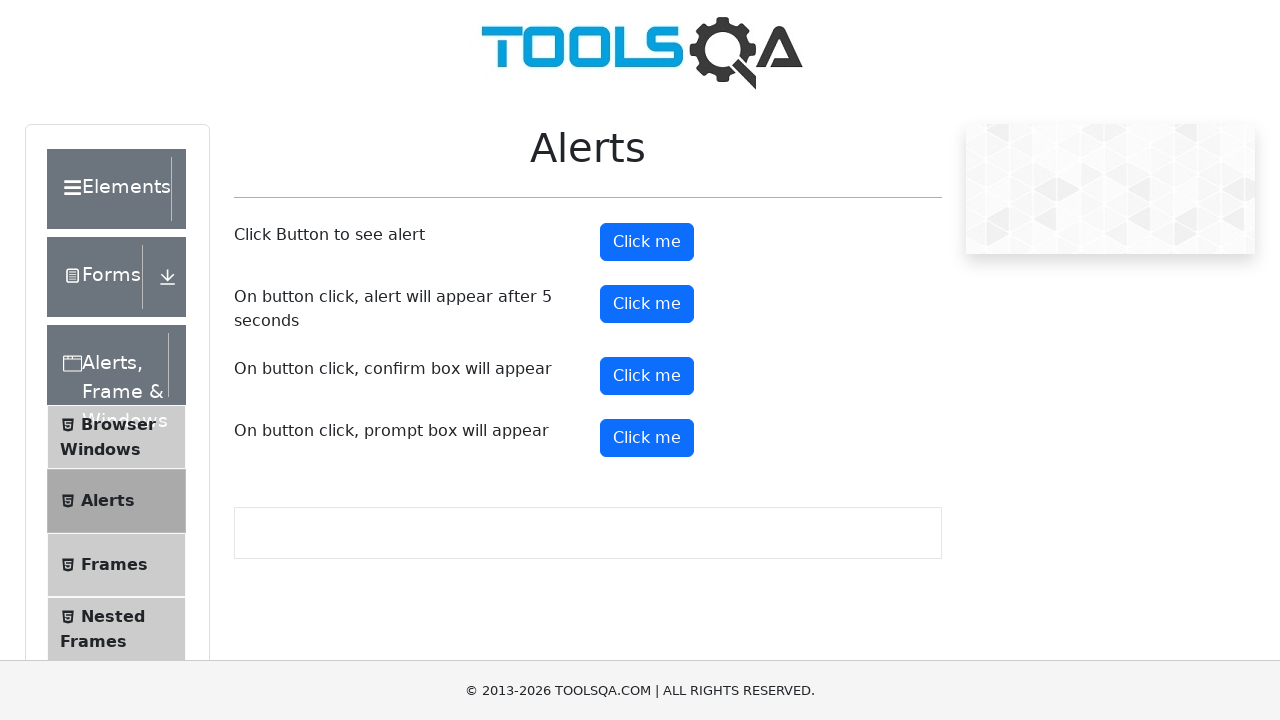

Set up dialog handler to dismiss alerts
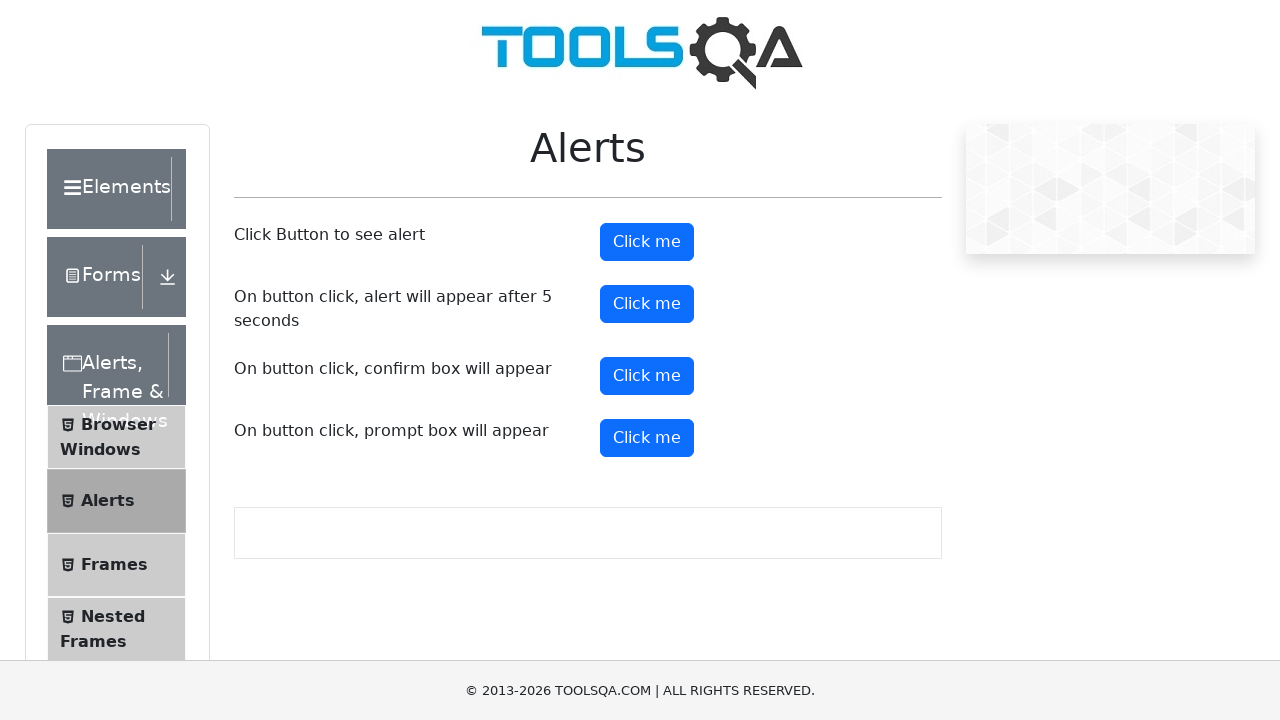

Clicked confirm button to trigger JavaScript alert at (647, 376) on xpath=//*[@id='confirmButton']
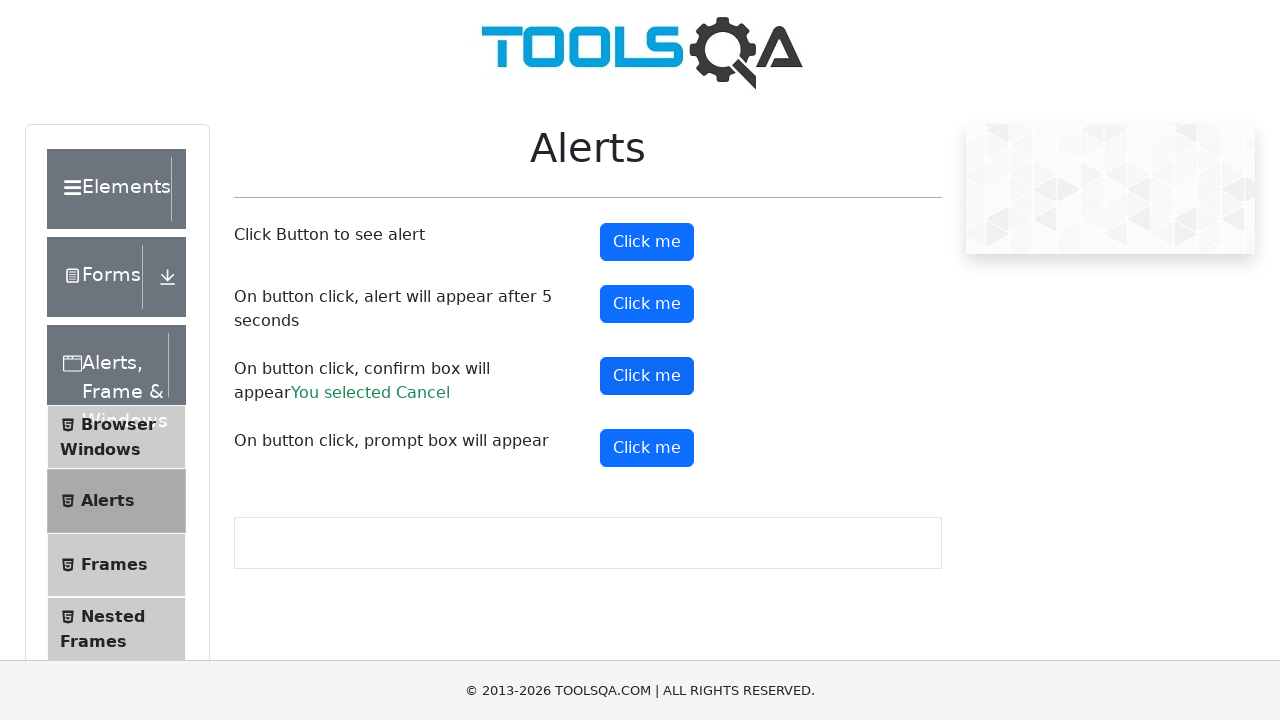

Retrieved result text from page
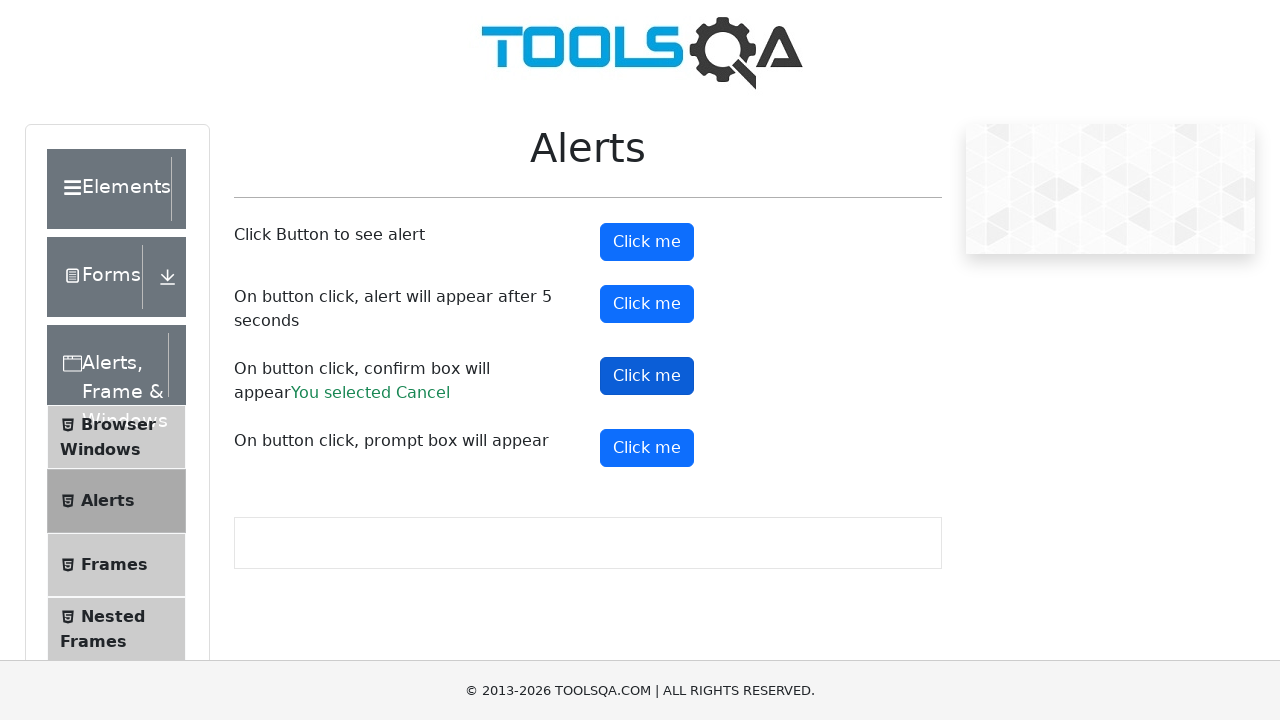

Verified result message shows 'You selected Cancel'
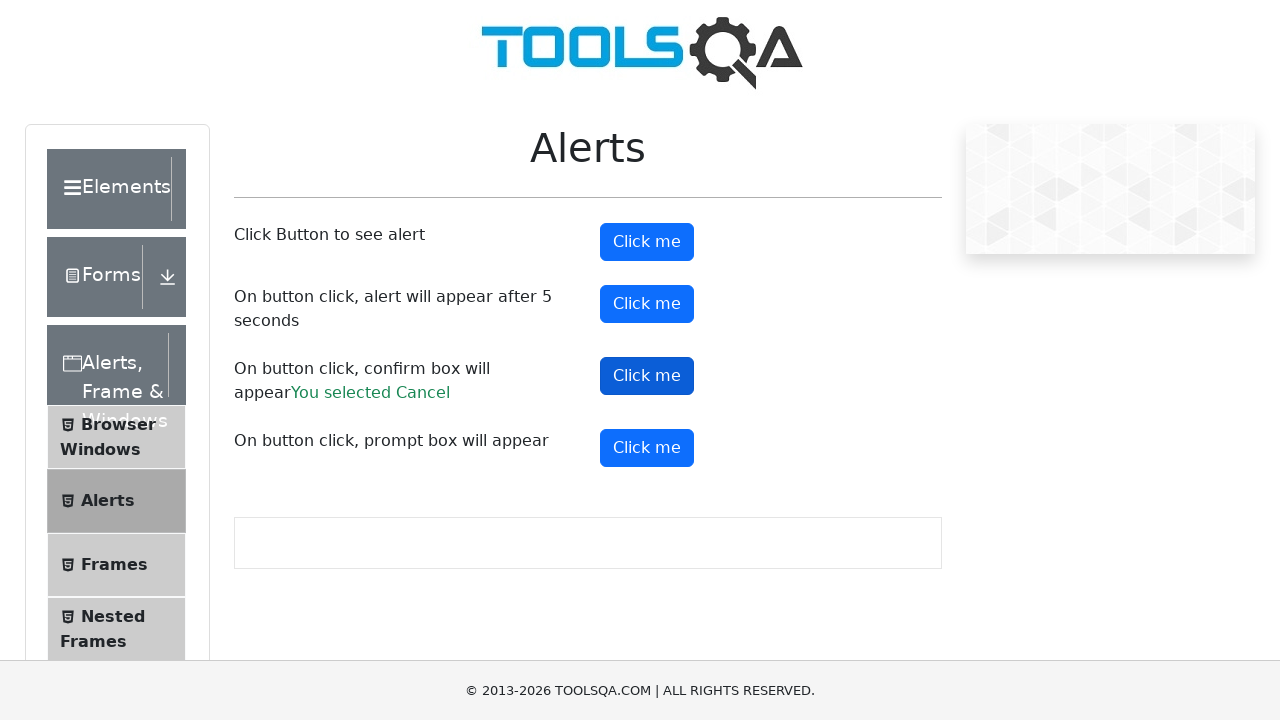

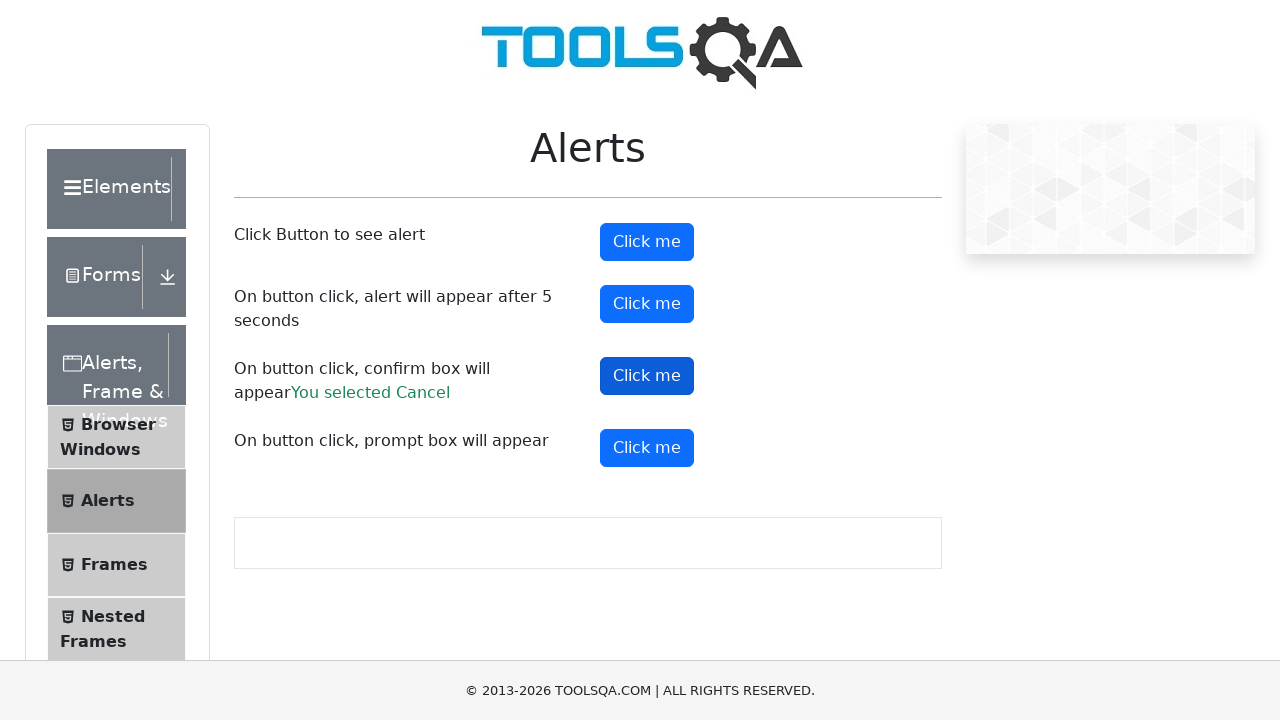